Tests a practice form by filling out name, email, password fields, selecting dropdown option, checking checkbox, clicking radio button, entering date, and submitting the form.

Starting URL: https://rahulshettyacademy.com/angularpractice/

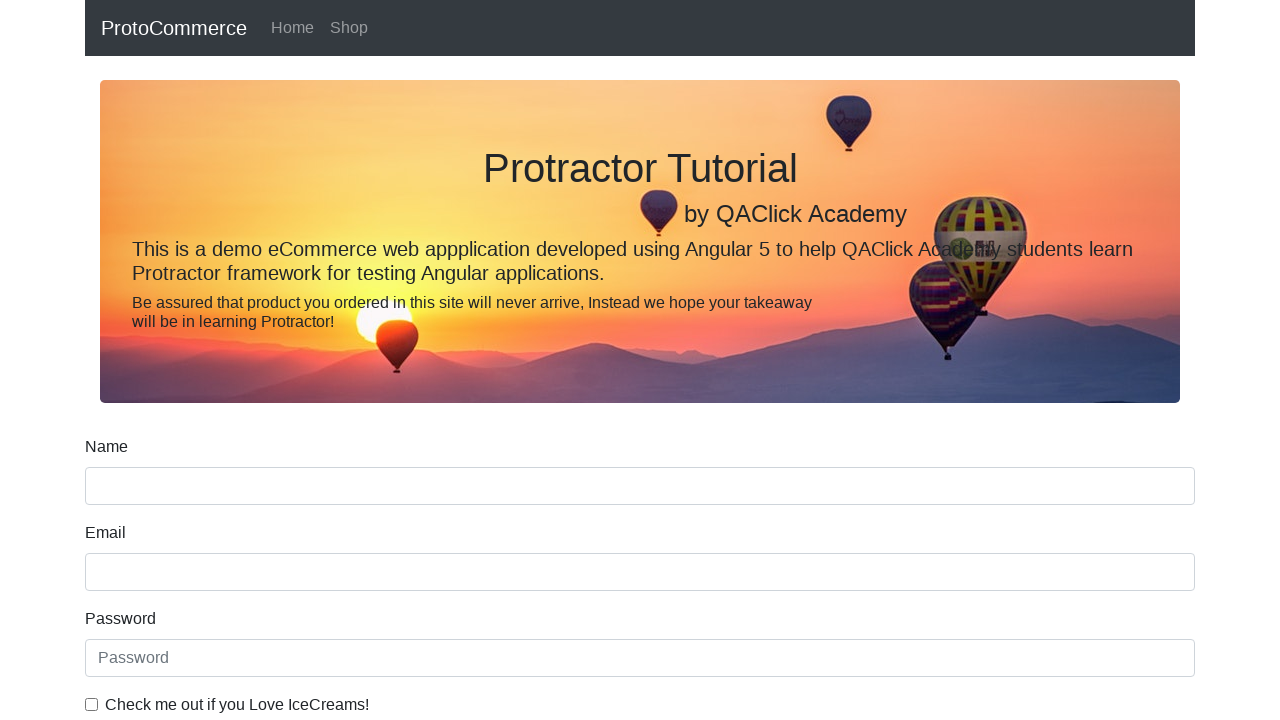

Selected first option from dropdown on #exampleFormControlSelect1
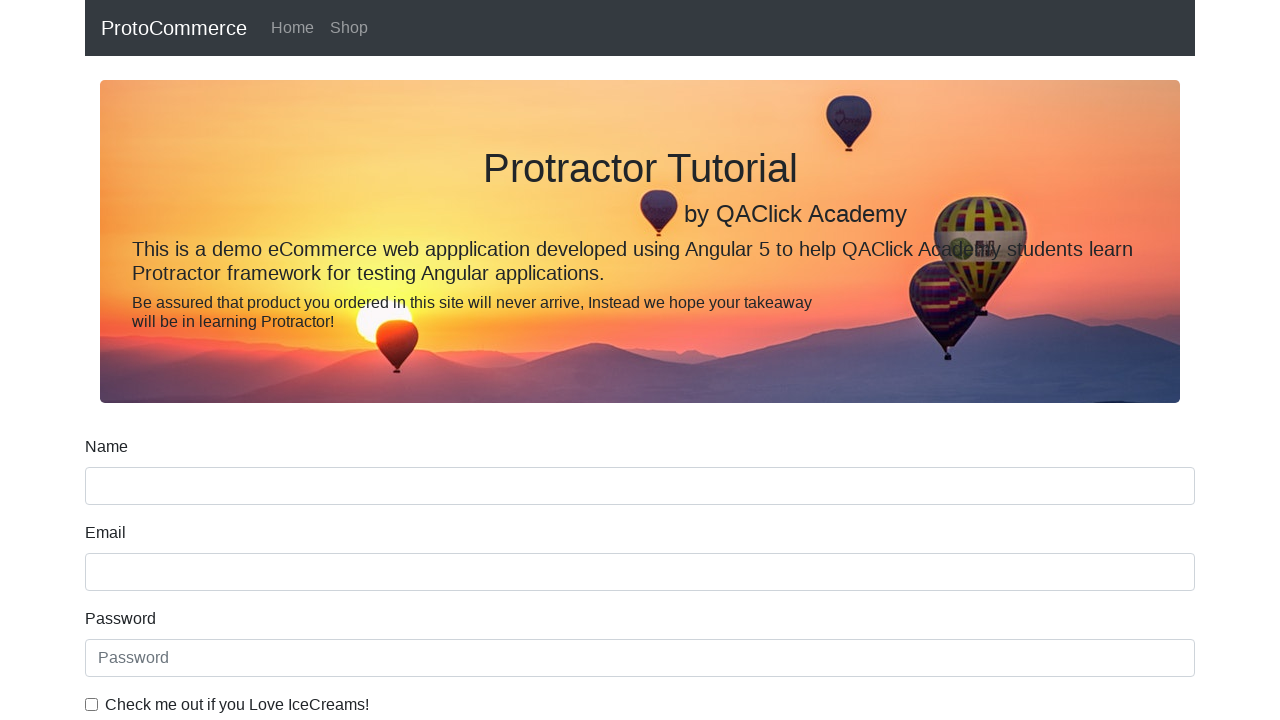

Filled name field with 'amruth' on input[name='name']
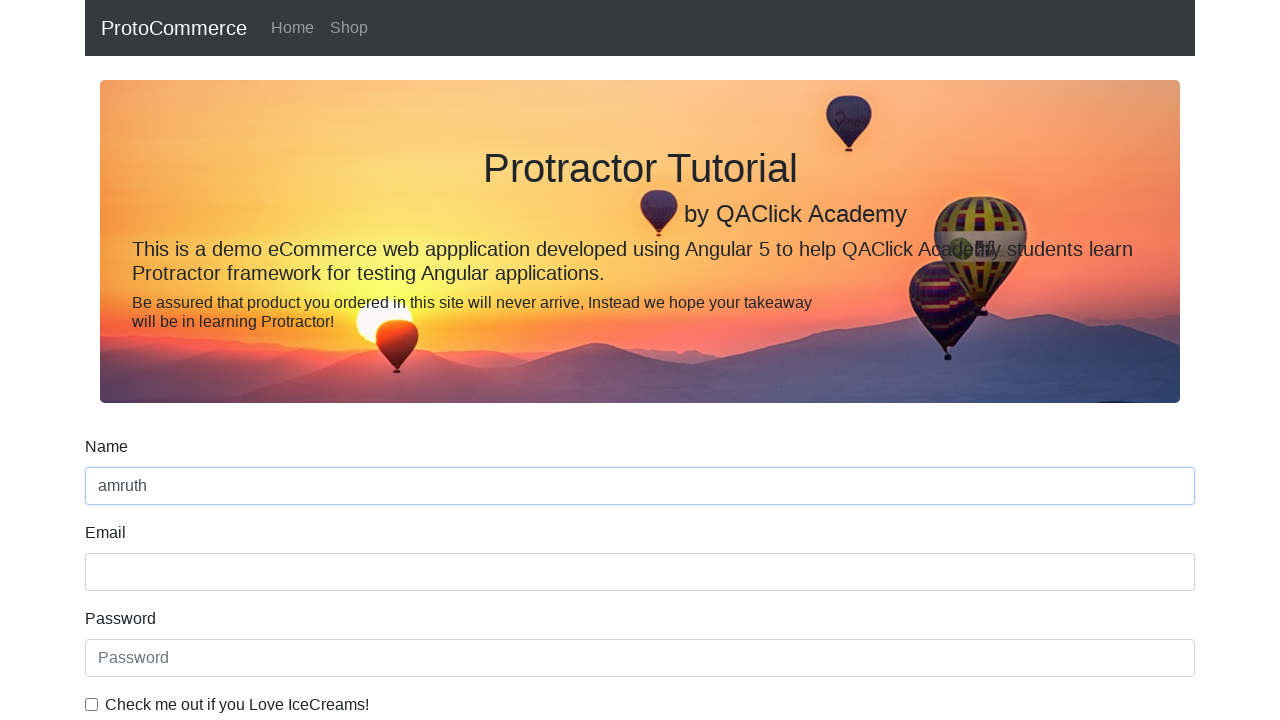

Filled email field with 'amruth@gmail.com' on input[name='email']
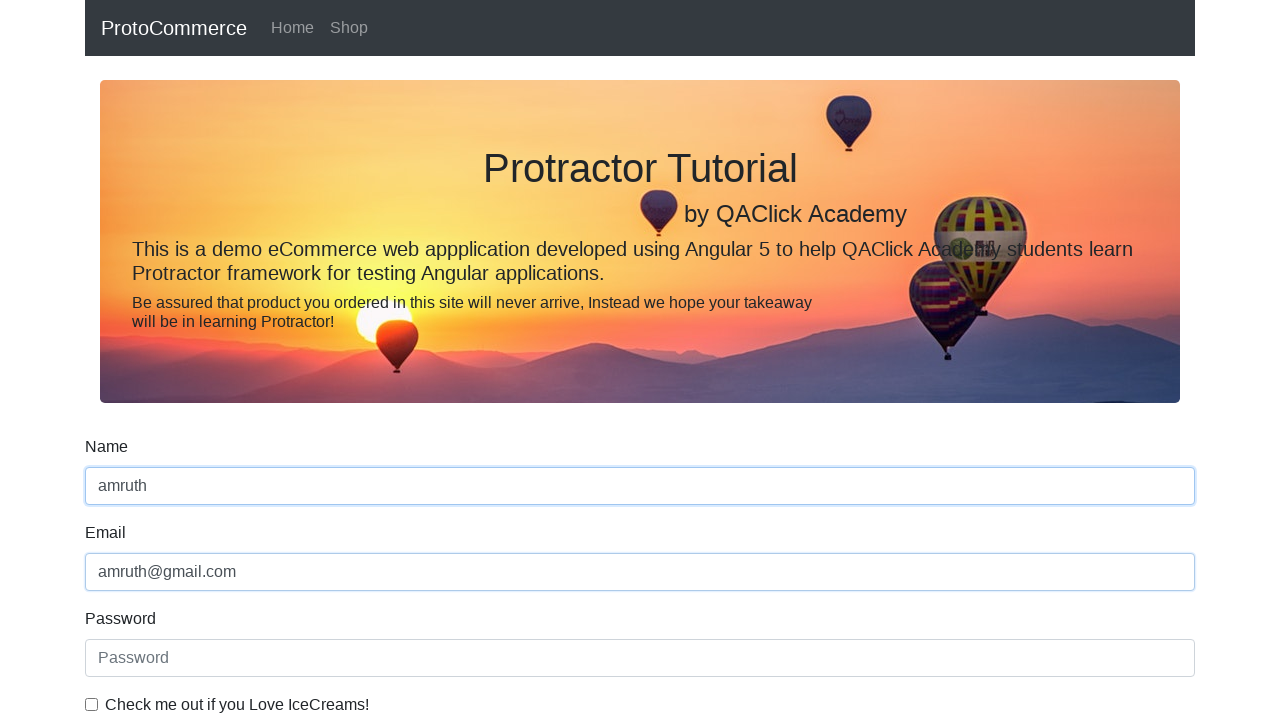

Filled password field with 'pwd' on input[placeholder*='Password']
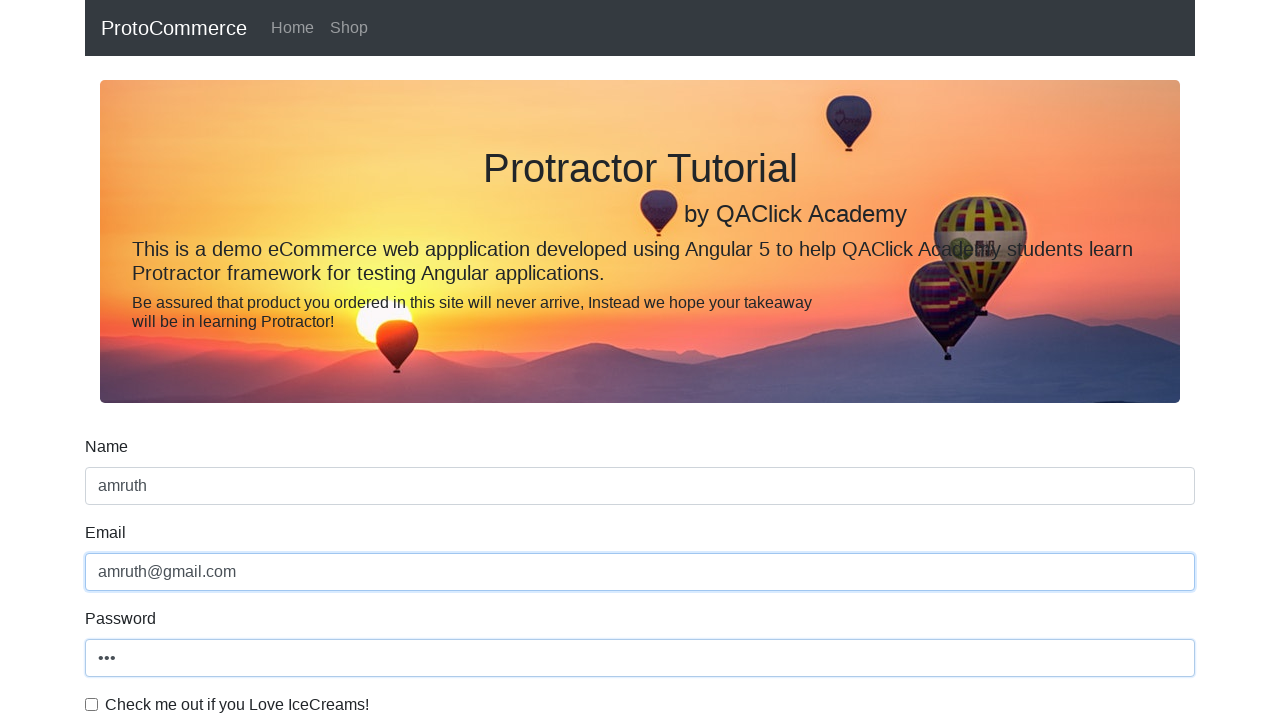

Clicked checkbox to enable agreement at (92, 704) on input[id*='exampleCheck1']
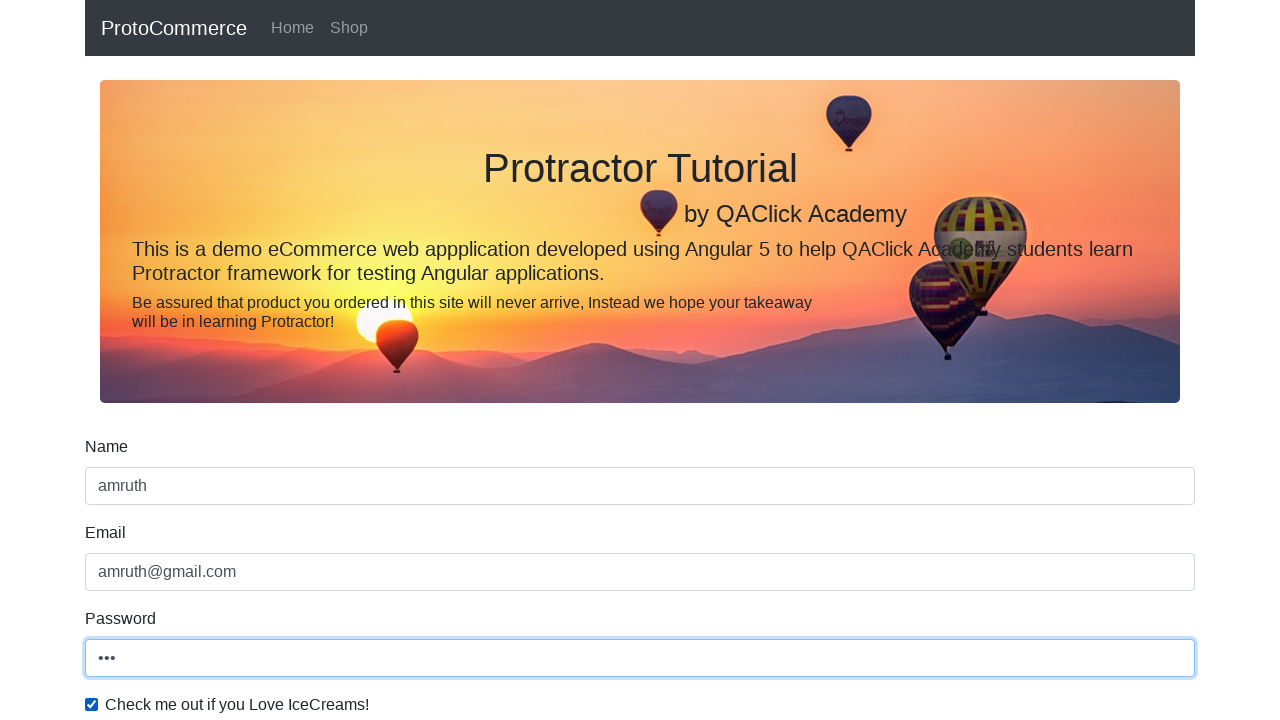

Selected radio button option at (238, 360) on #inlineRadio1
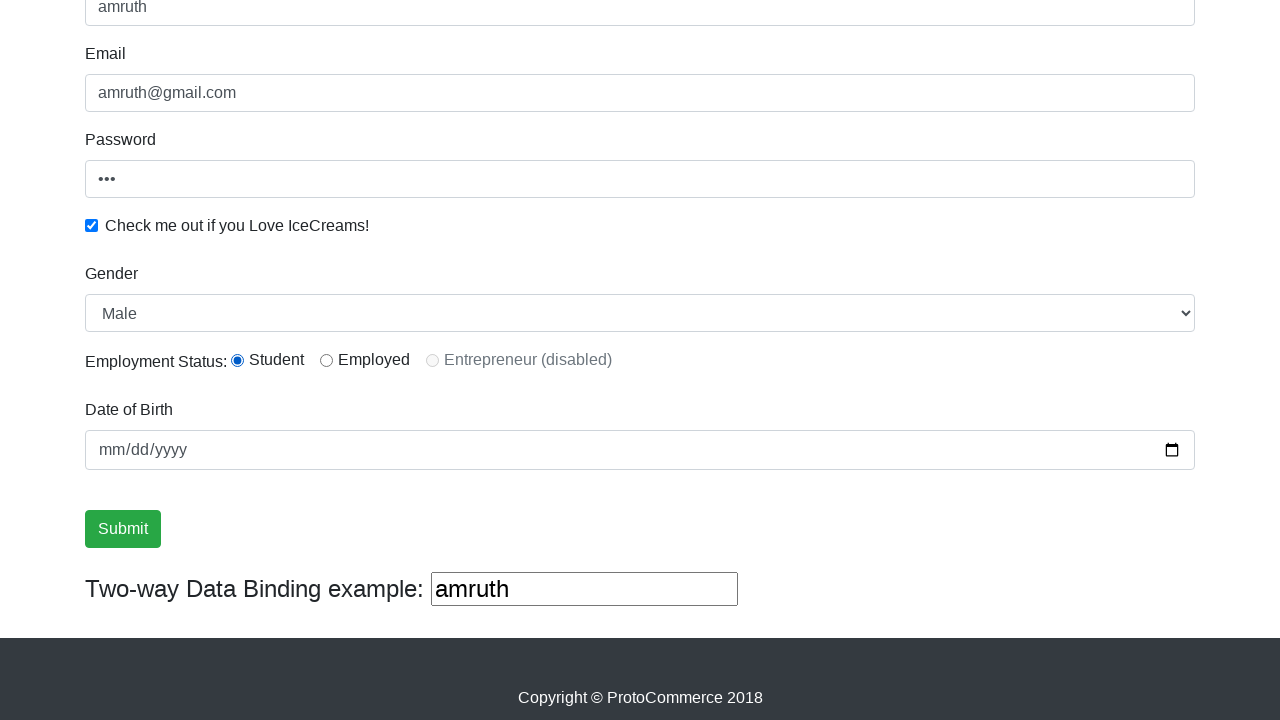

Filled date field with '3000-12-31' on input[name*='bday']
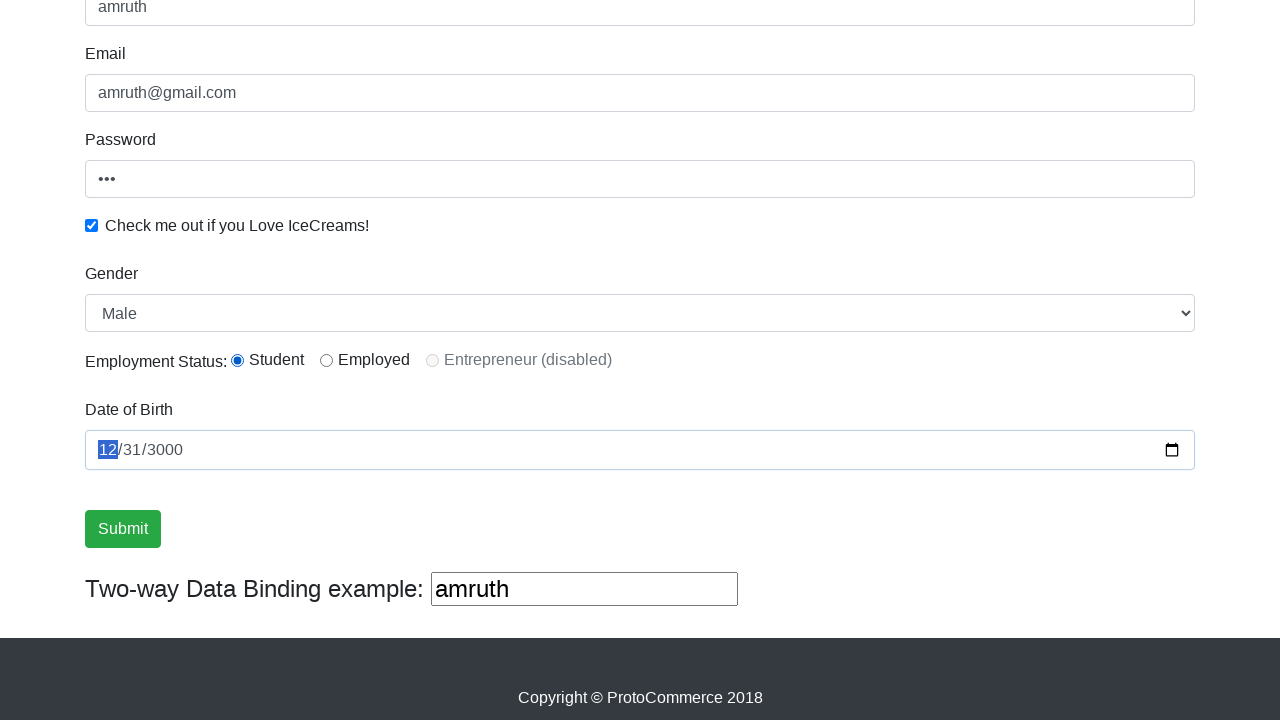

Clicked submit button to submit form at (123, 529) on input[value*='Submit']
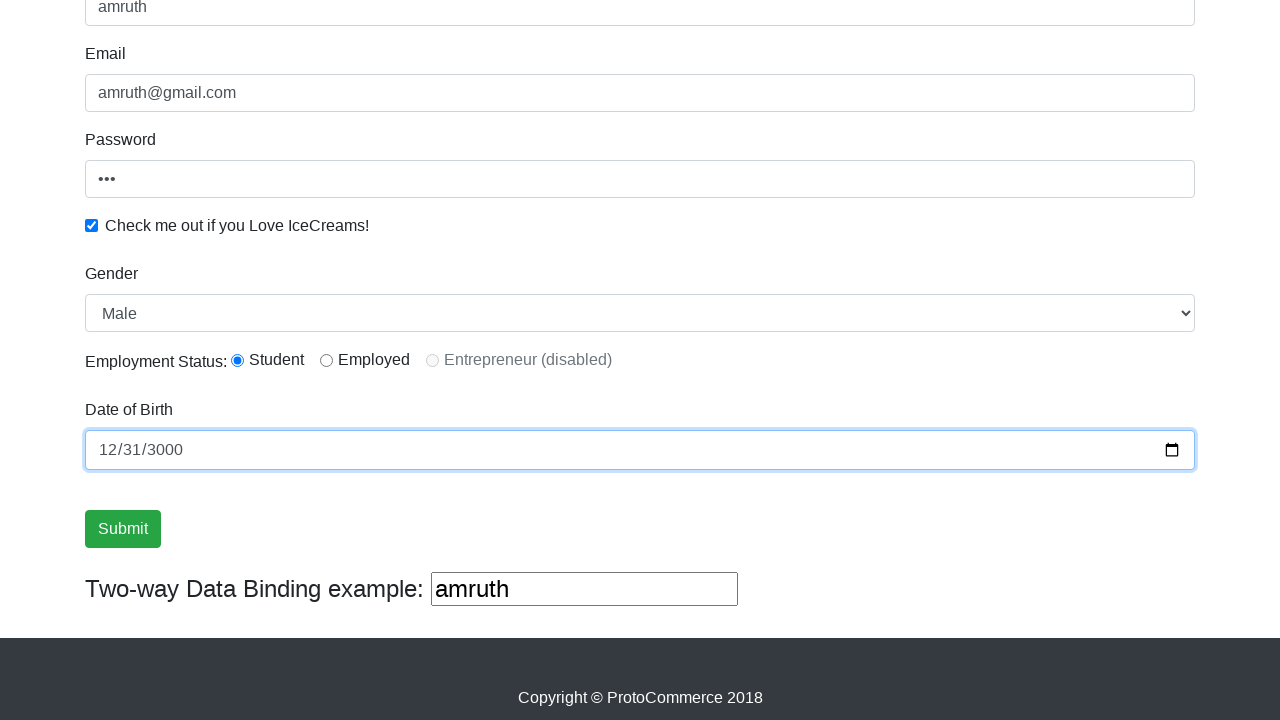

Success button appeared after form submission
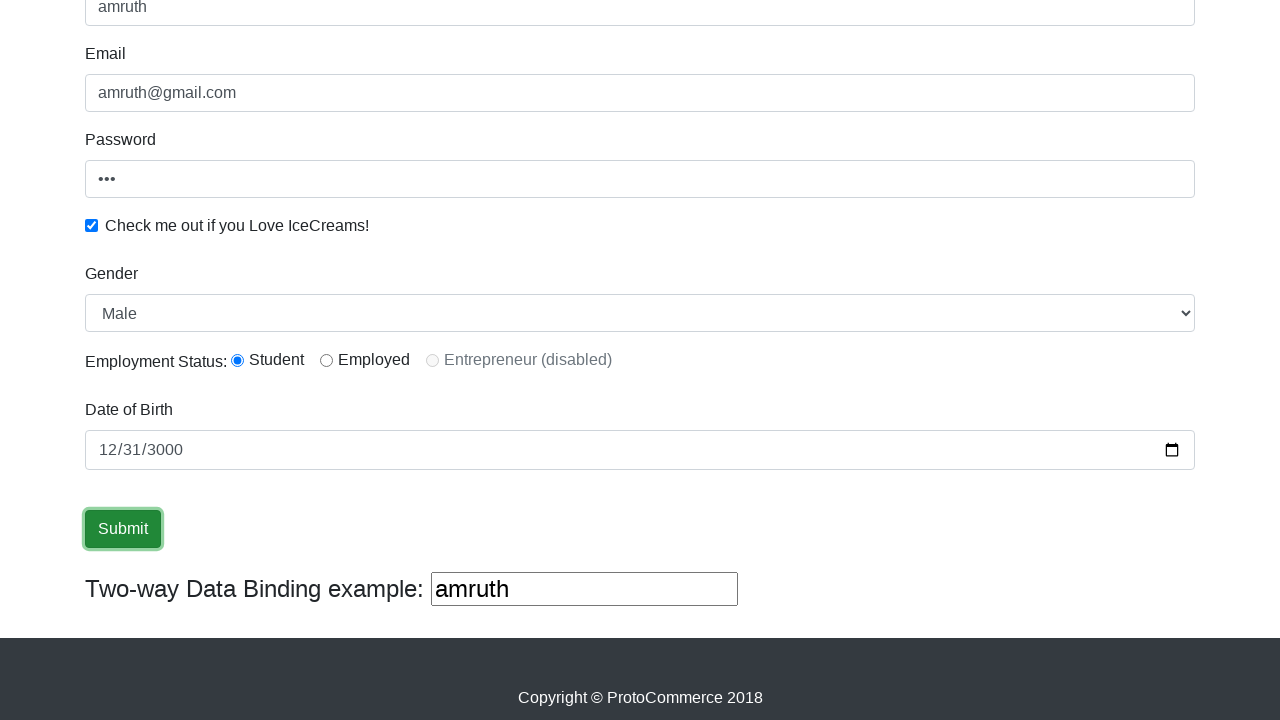

Clicked success button at (123, 529) on .btn-success
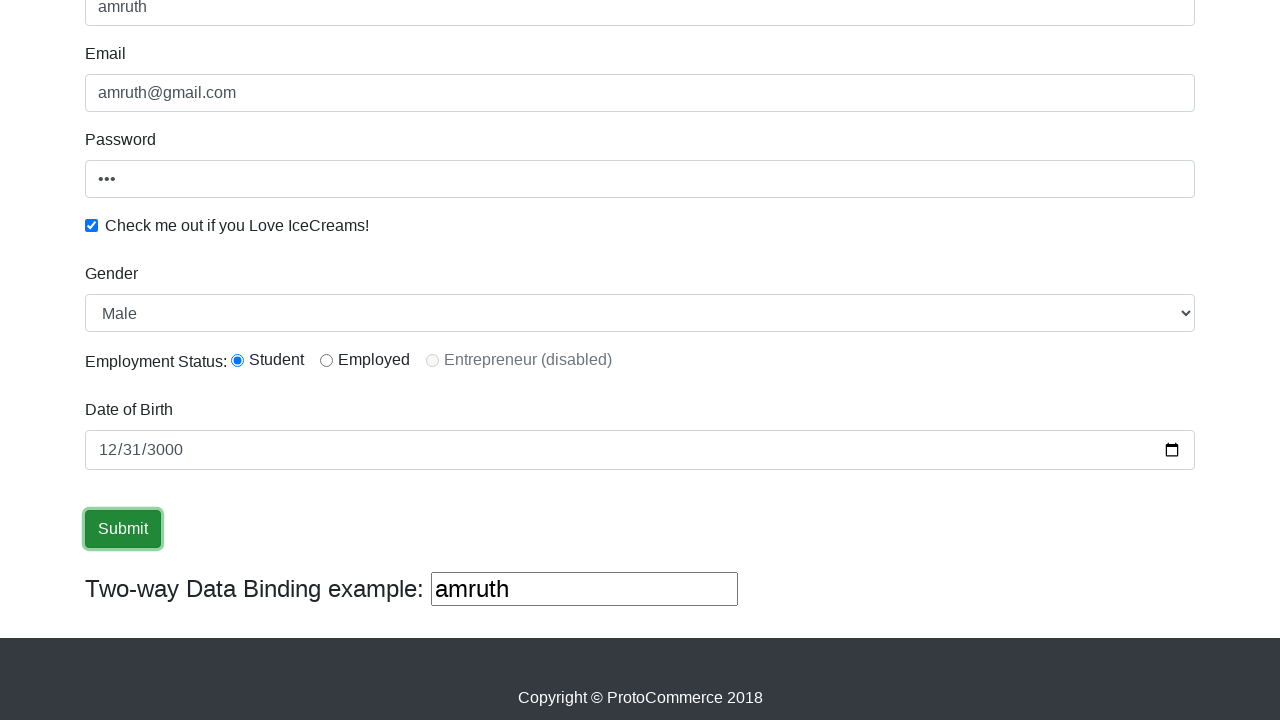

Retrieved success alert text
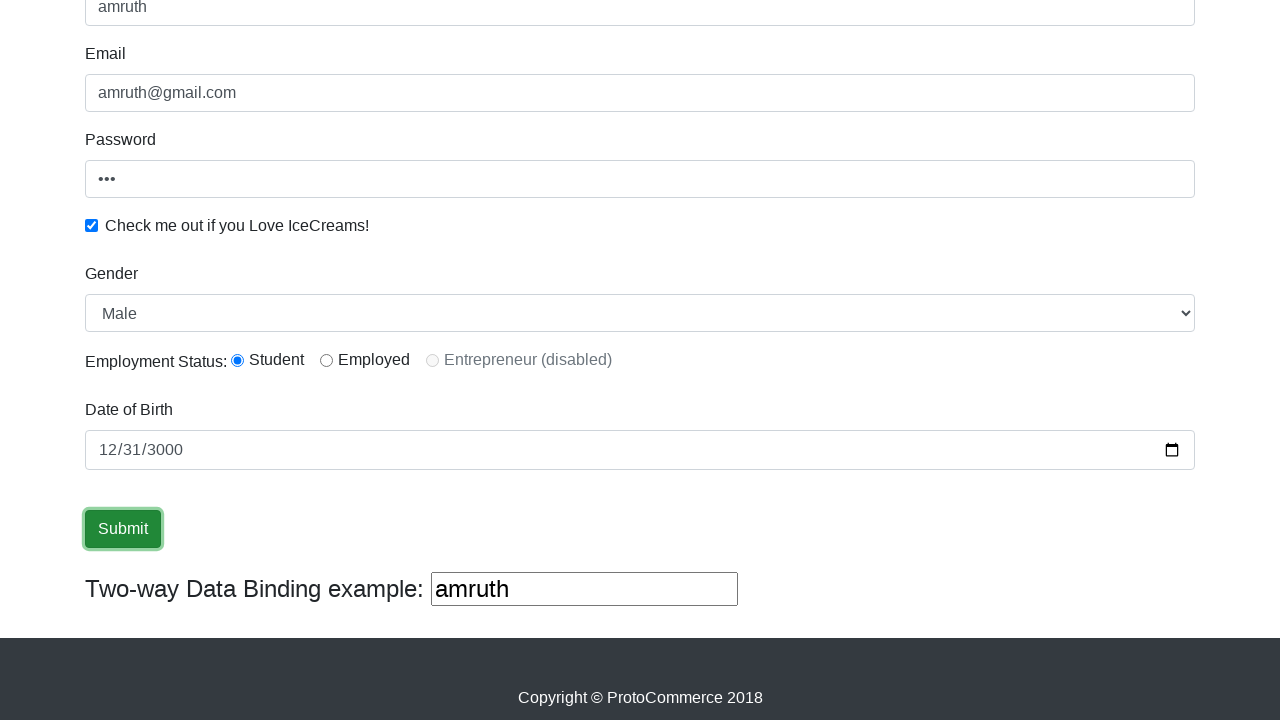

Verified success message is displayed
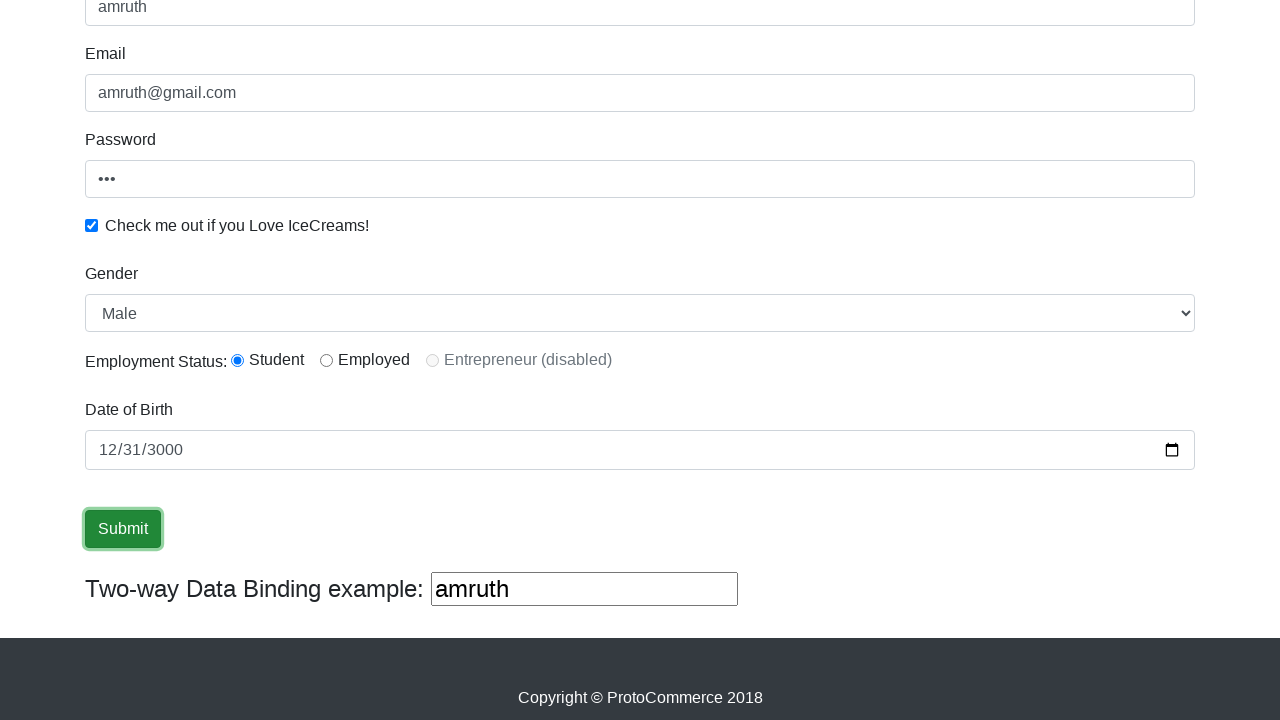

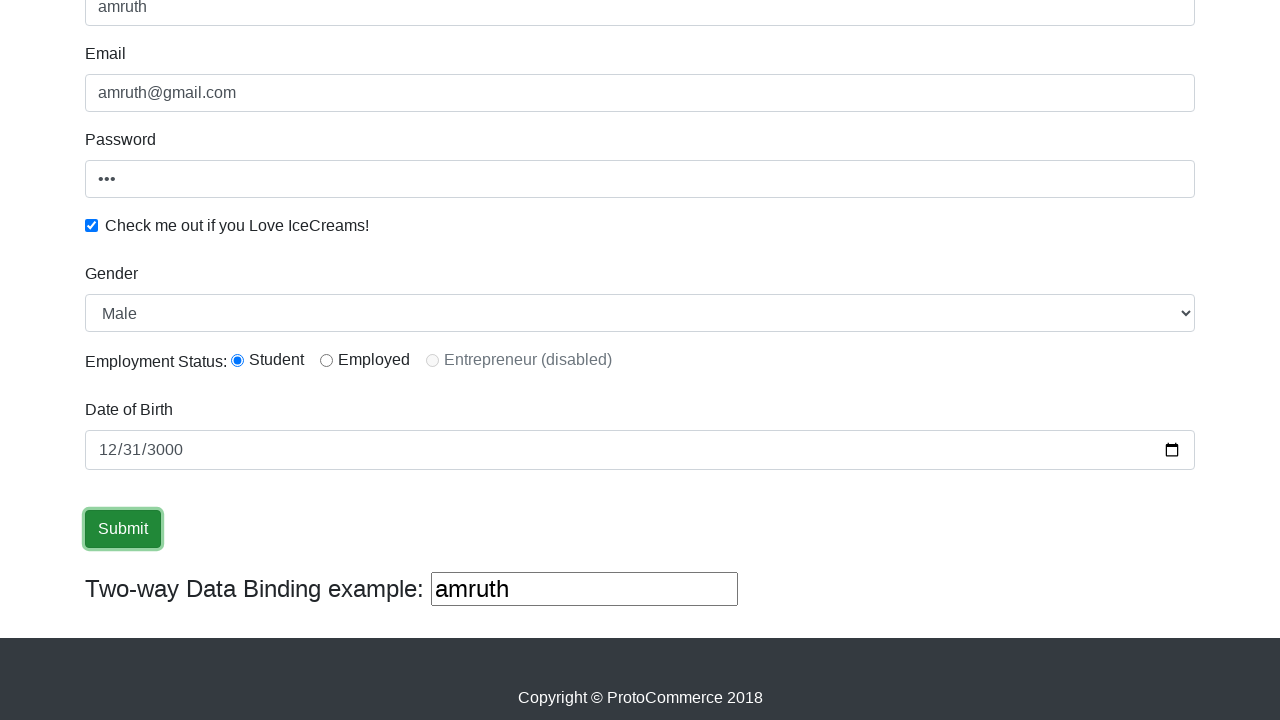